Tests an e-commerce workflow by searching for products, adding them to cart, applying a discount code, and validating the total amount

Starting URL: https://rahulshettyacademy.com/seleniumPractise/#/

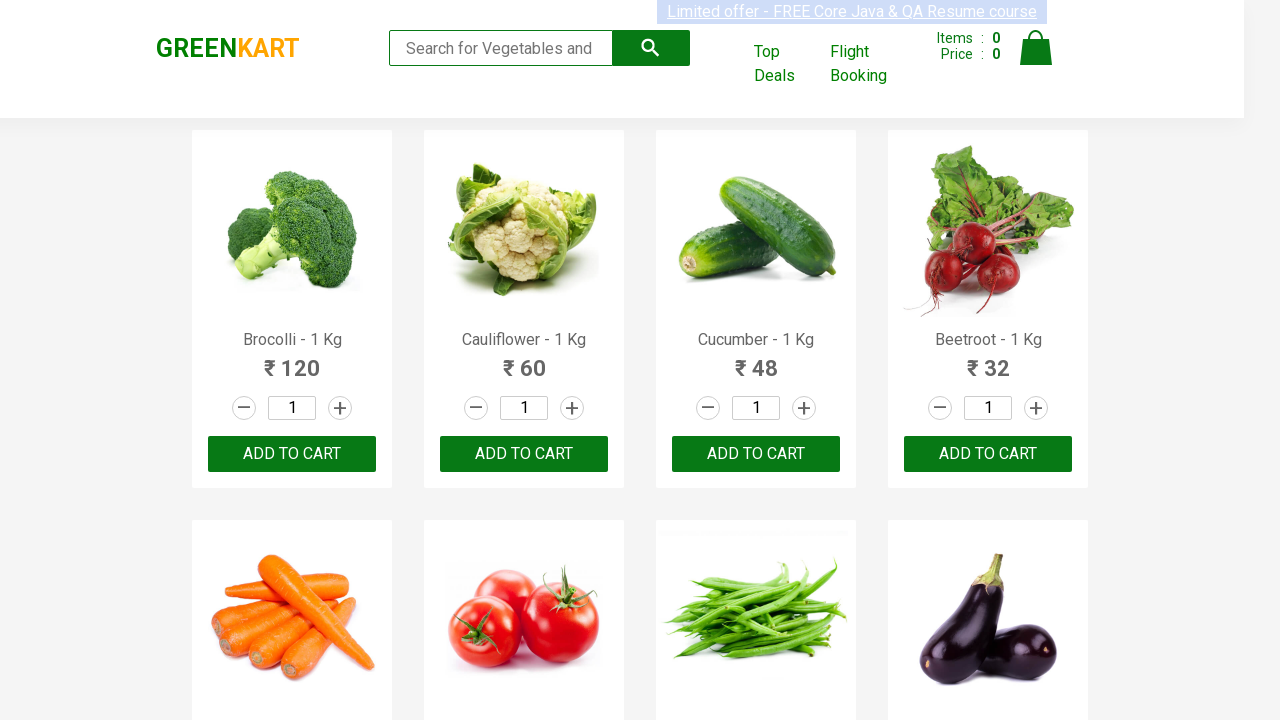

Filled search field with 'Be' to find products on input.search-keyword
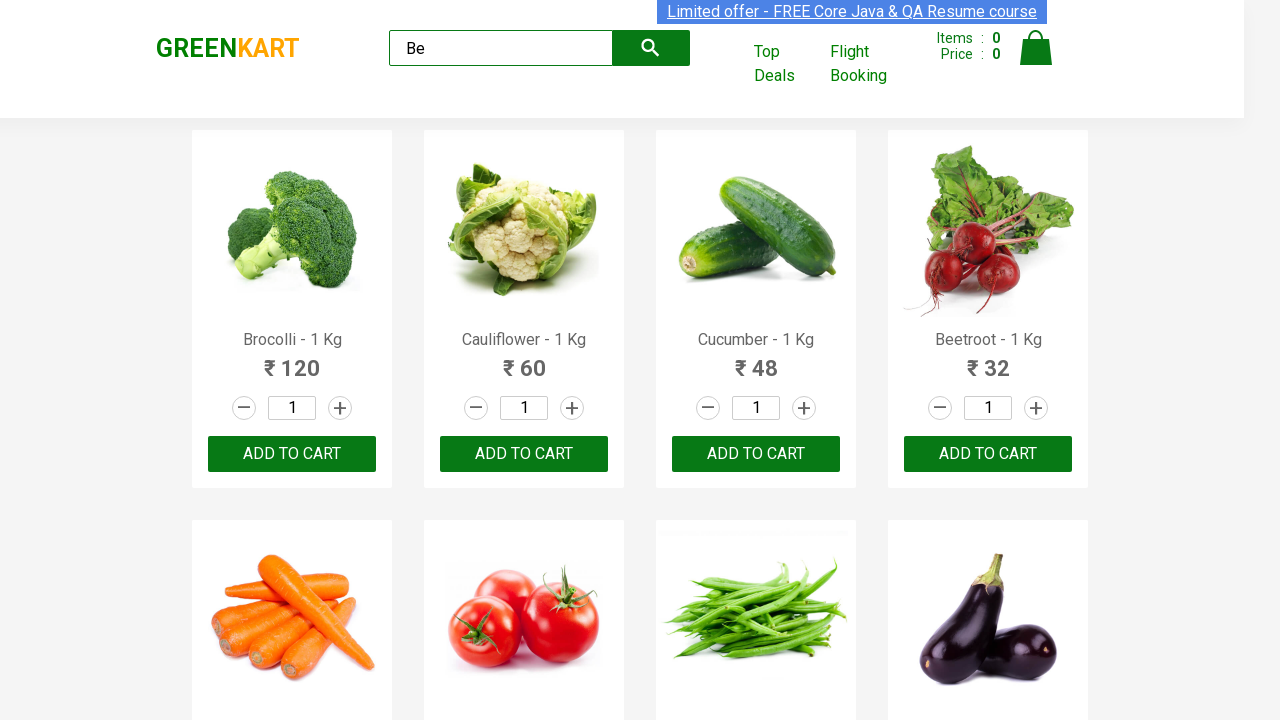

Waited for search results to load
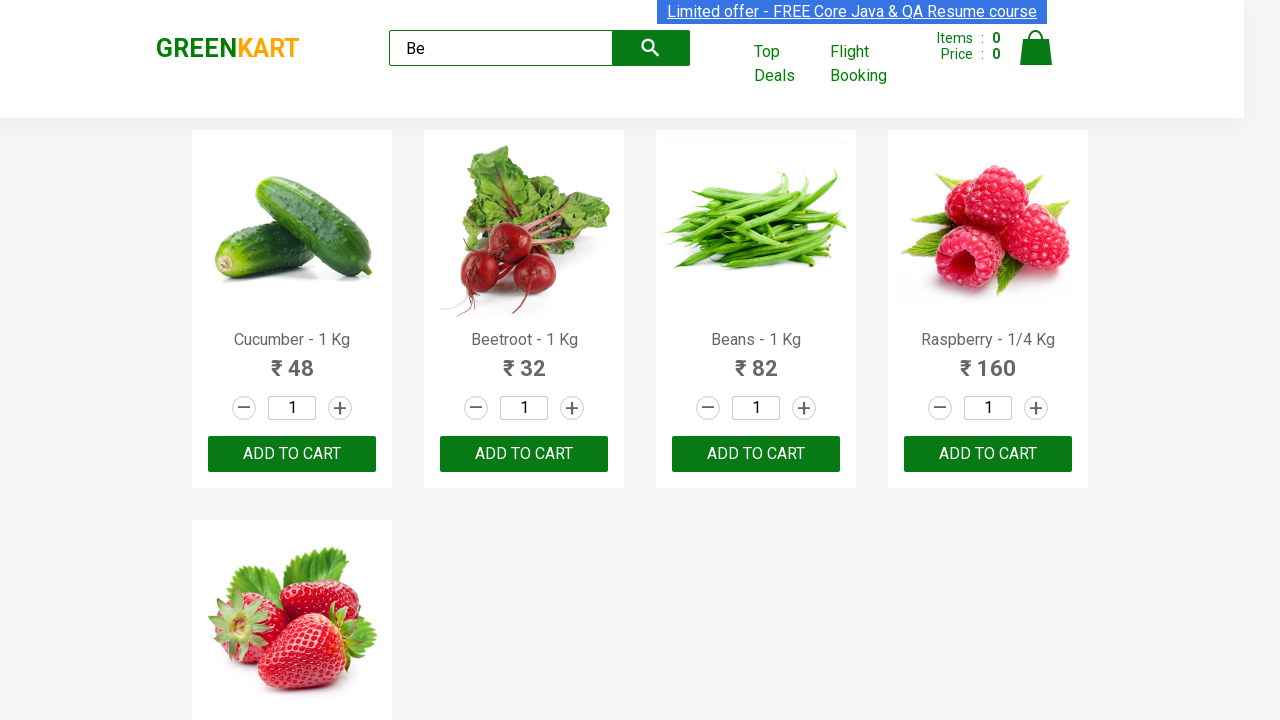

Located all 'ADD TO CART' buttons
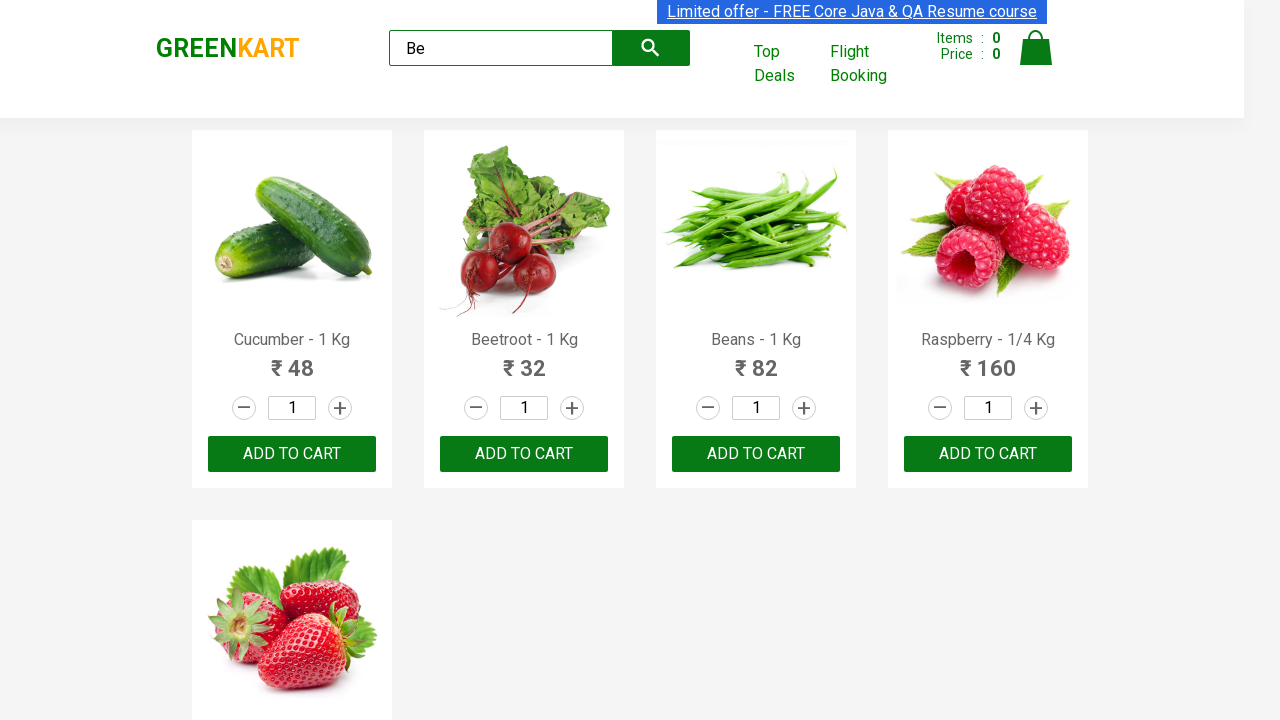

Clicked 'ADD TO CART' button to add product to cart at (292, 454) on xpath=//button[contains(text(),'ADD TO CART')] >> nth=0
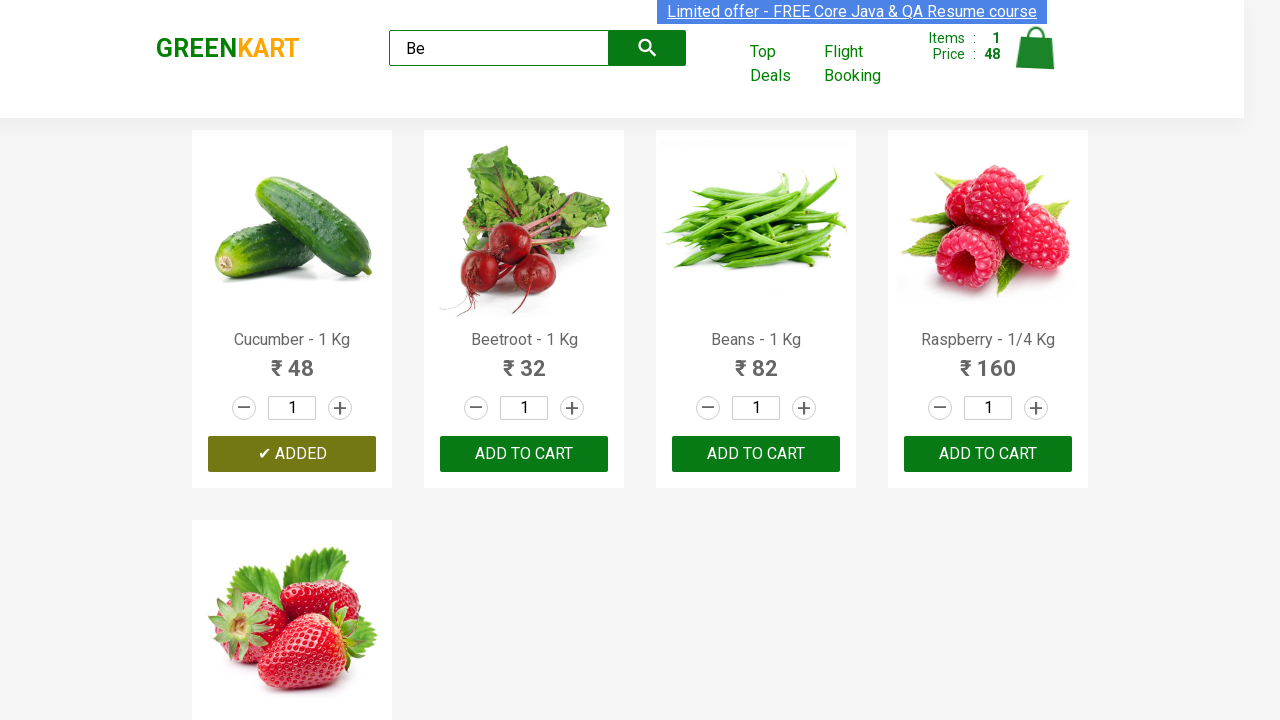

Clicked 'ADD TO CART' button to add product to cart at (756, 454) on xpath=//button[contains(text(),'ADD TO CART')] >> nth=1
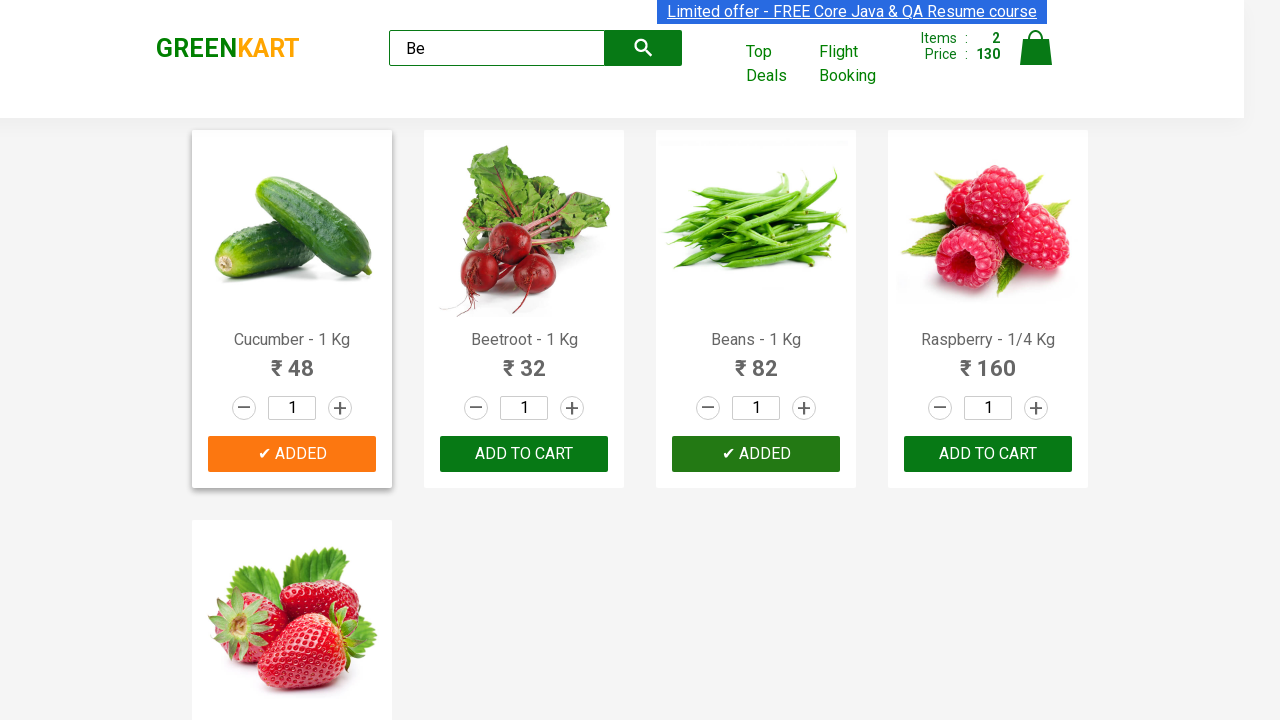

Clicked 'ADD TO CART' button to add product to cart at (292, 569) on xpath=//button[contains(text(),'ADD TO CART')] >> nth=2
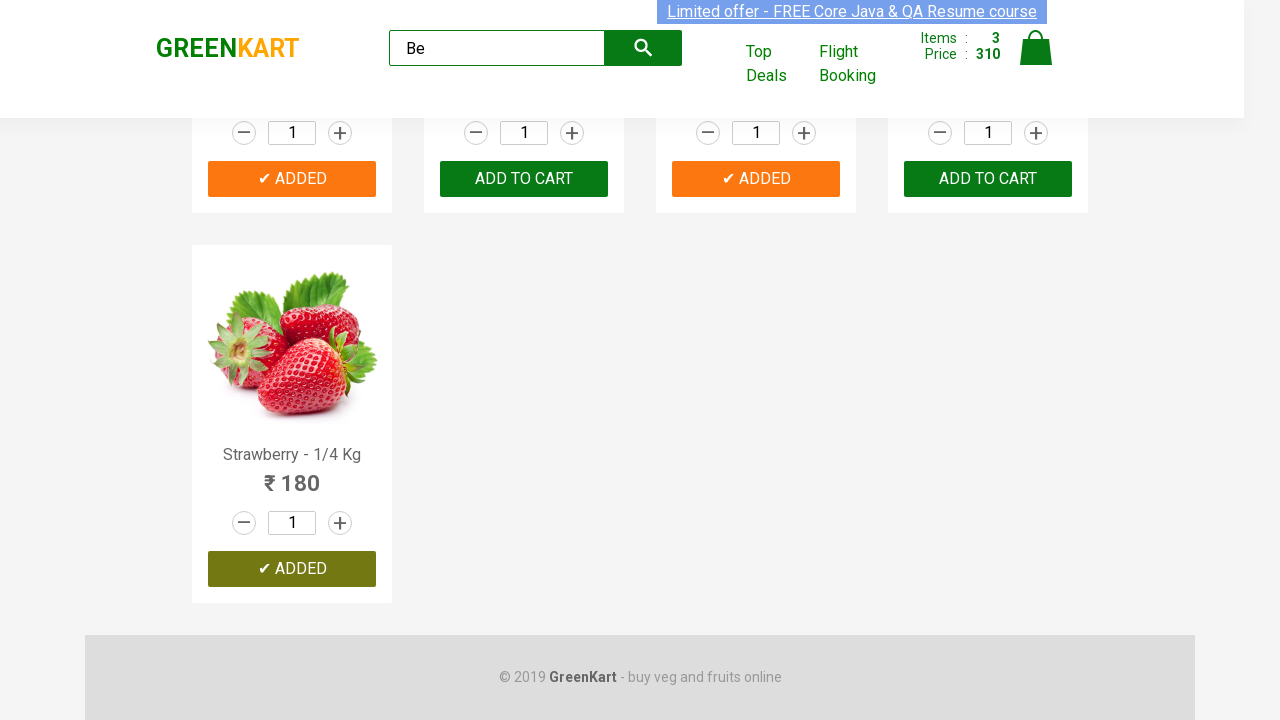

Clicked 'ADD TO CART' button to add product to cart at (988, 179) on xpath=//button[contains(text(),'ADD TO CART')] >> nth=3
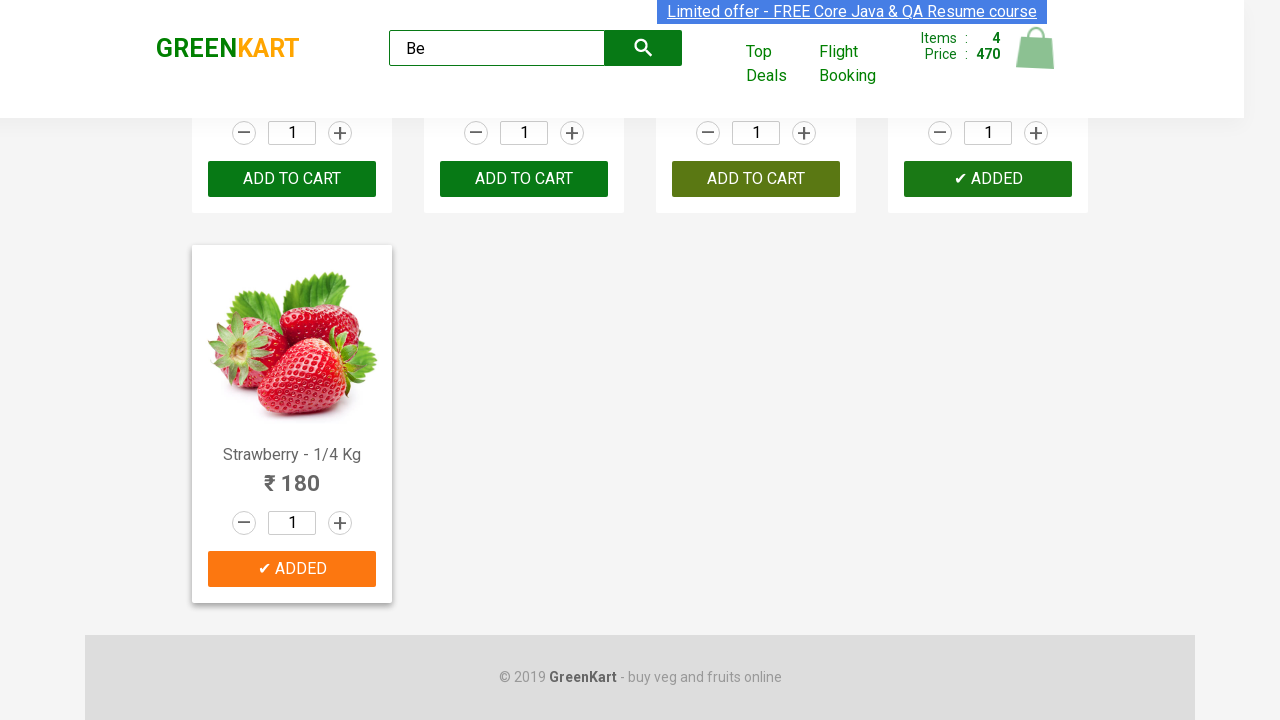

Clicked 'ADD TO CART' button to add product to cart at (292, 569) on xpath=//button[contains(text(),'ADD TO CART')] >> nth=4
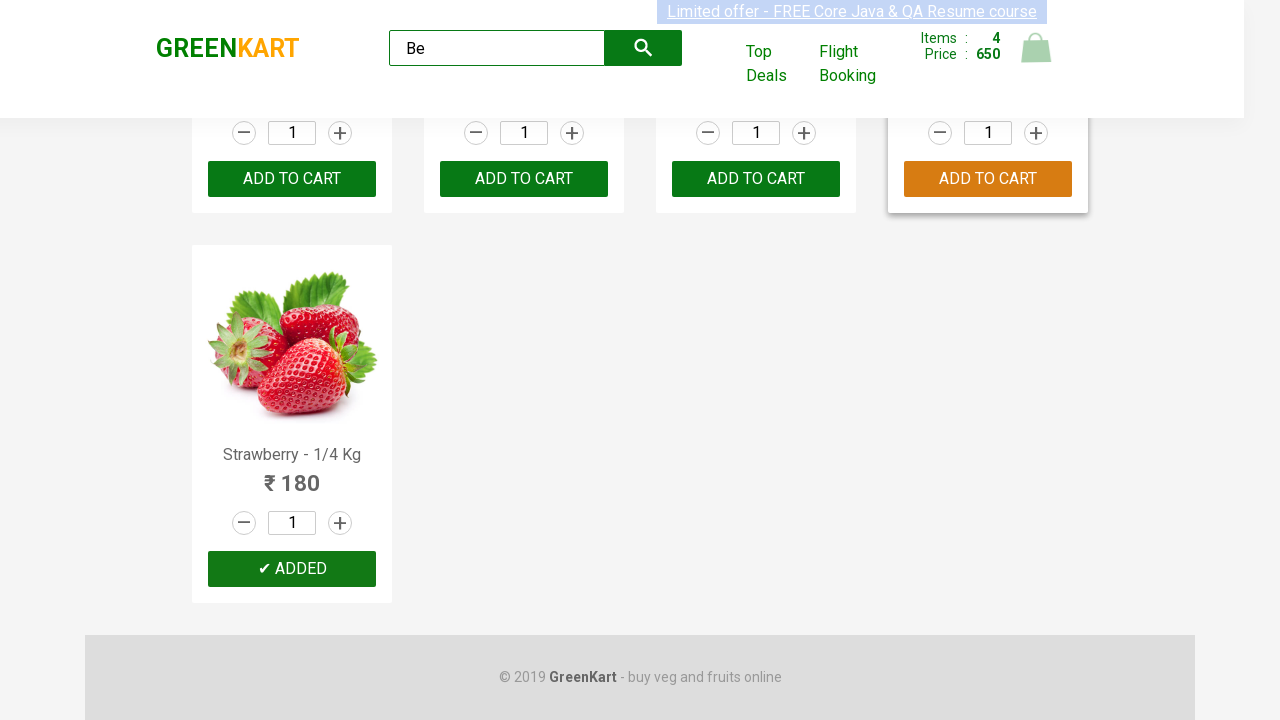

Clicked cart icon to view cart at (1036, 48) on img[alt='Cart']
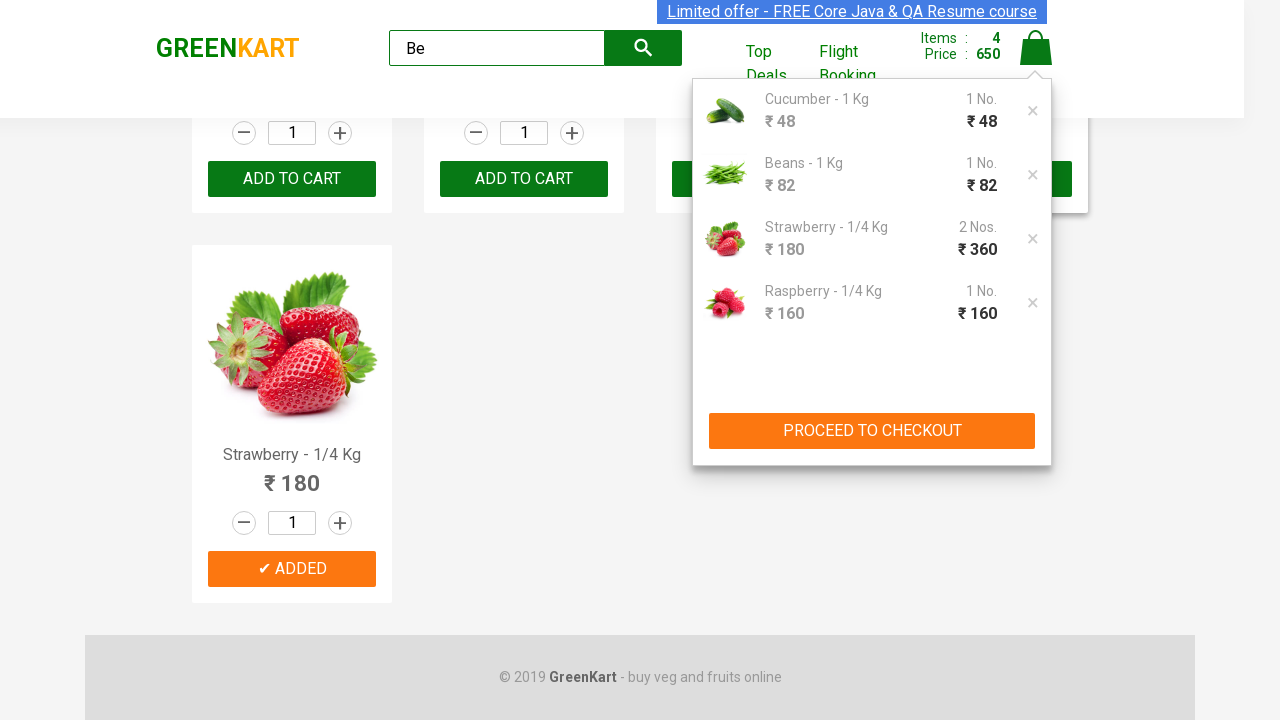

Clicked 'PROCEED TO CHECKOUT' button at (872, 431) on xpath=//button[contains(text(),'PROCEED TO CHECKOUT')]
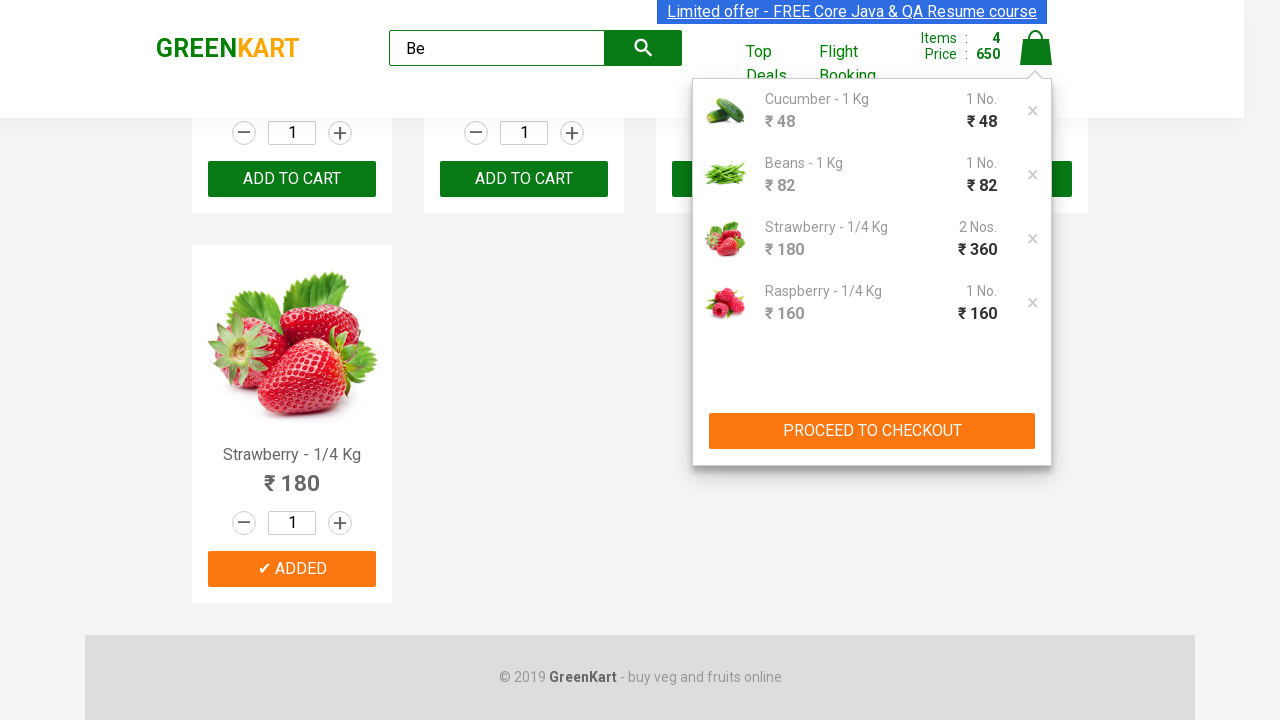

Promo code field appeared on checkout page
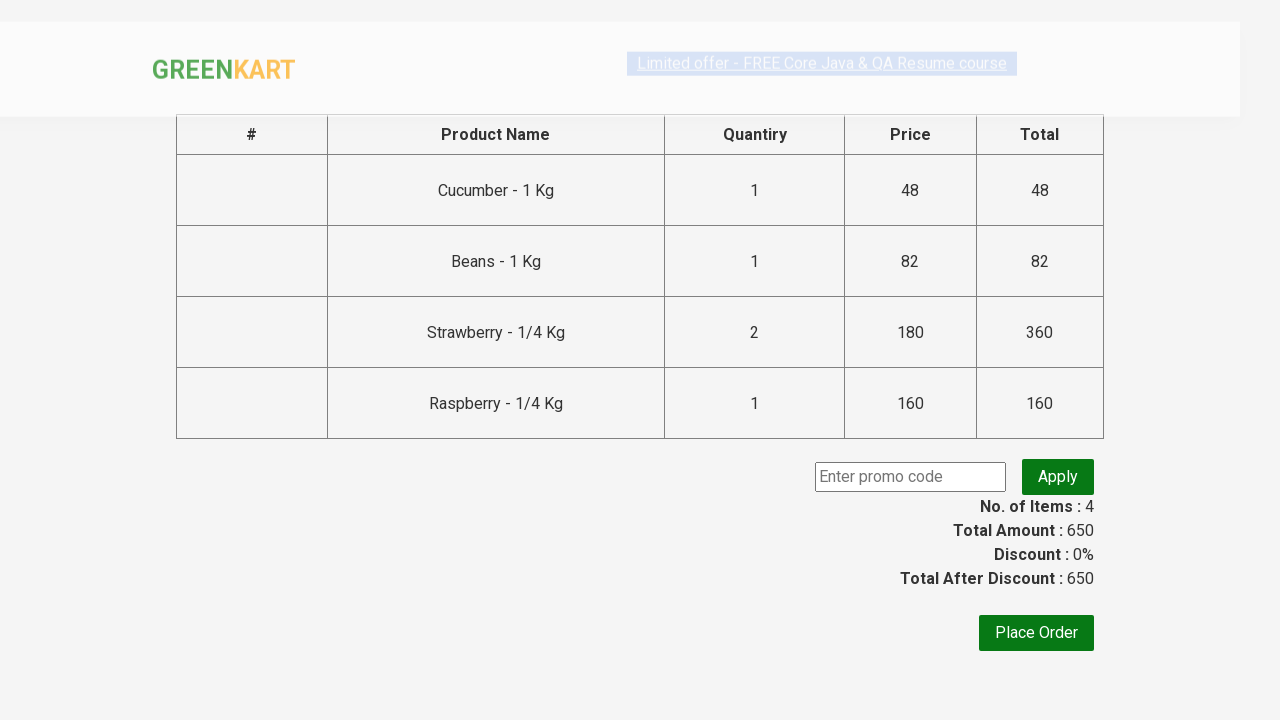

Entered discount code 'rahulshettyacademy' in promo field on input.promoCode
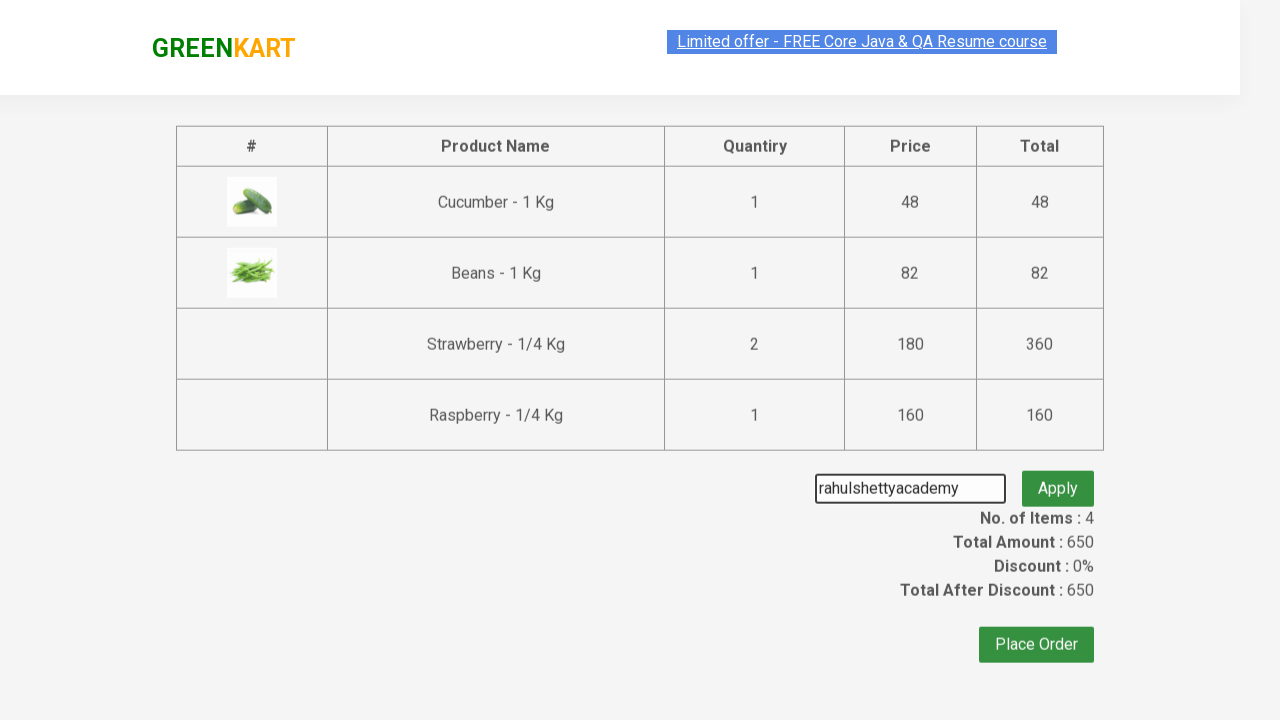

Clicked button to apply promo code at (1058, 477) on button.promoBtn
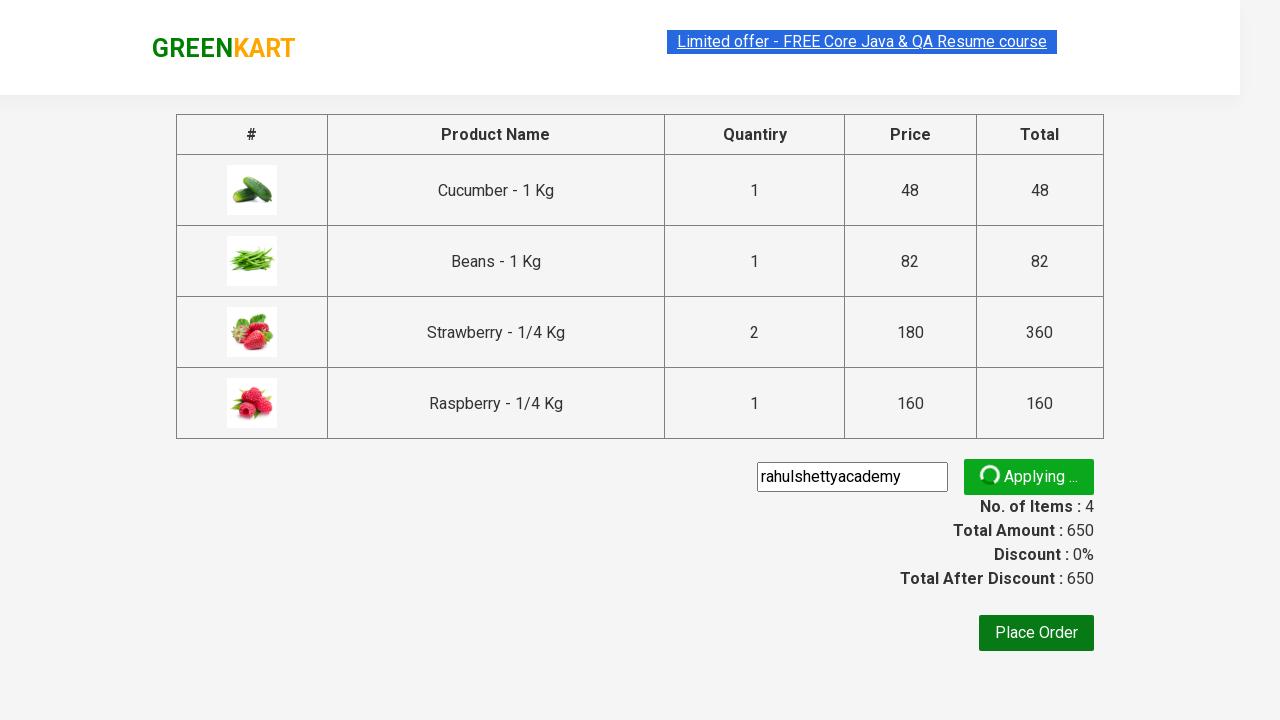

Promo code success message appeared
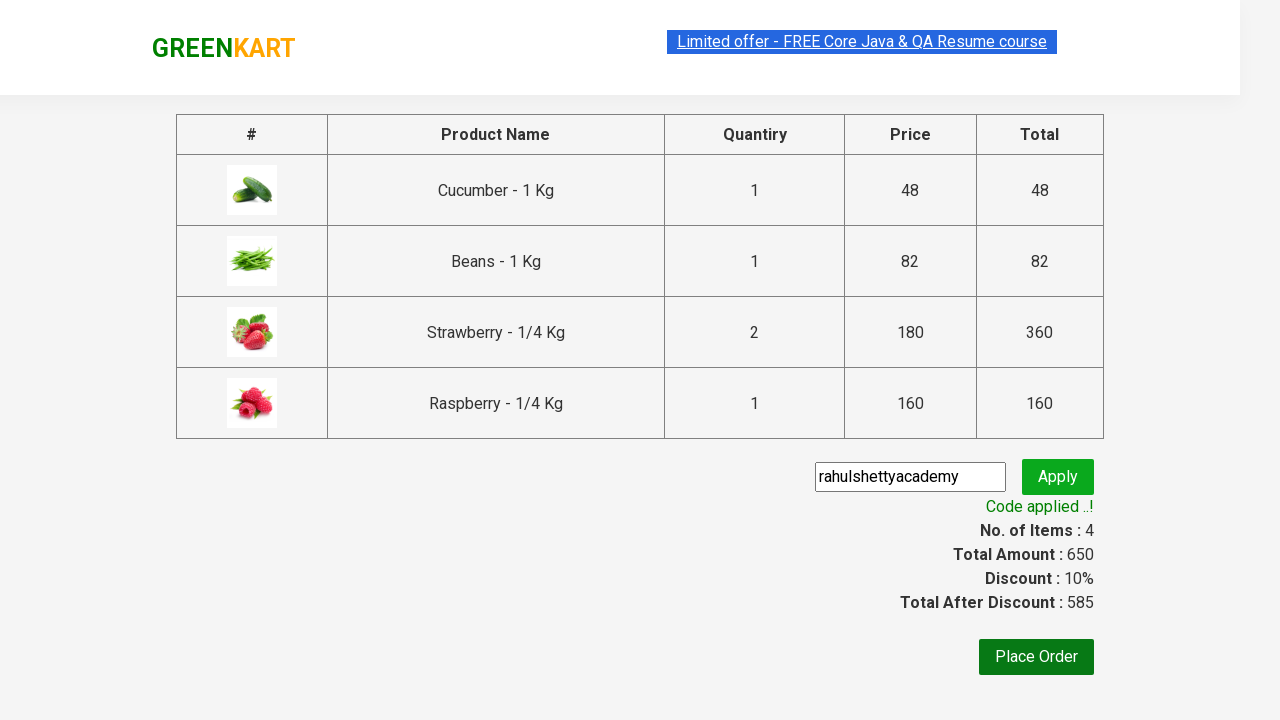

Retrieved promo message: 'Code applied ..!'
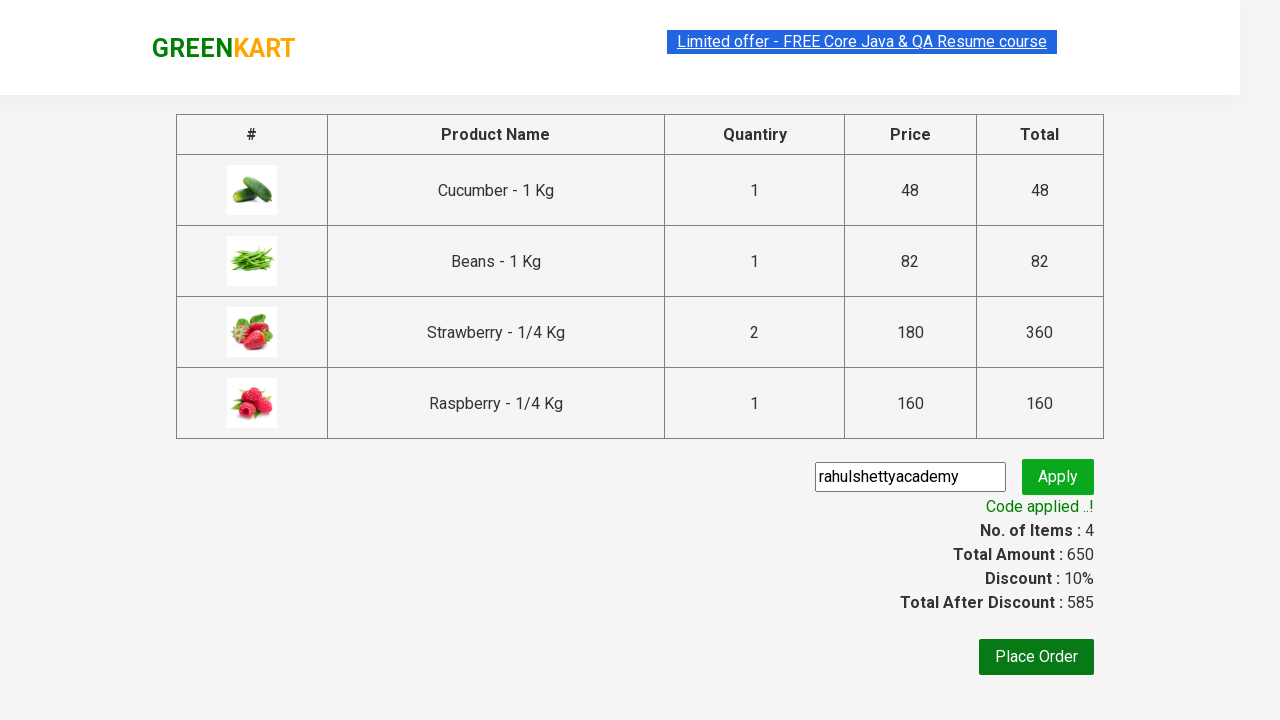

Verified that promo code was successfully applied
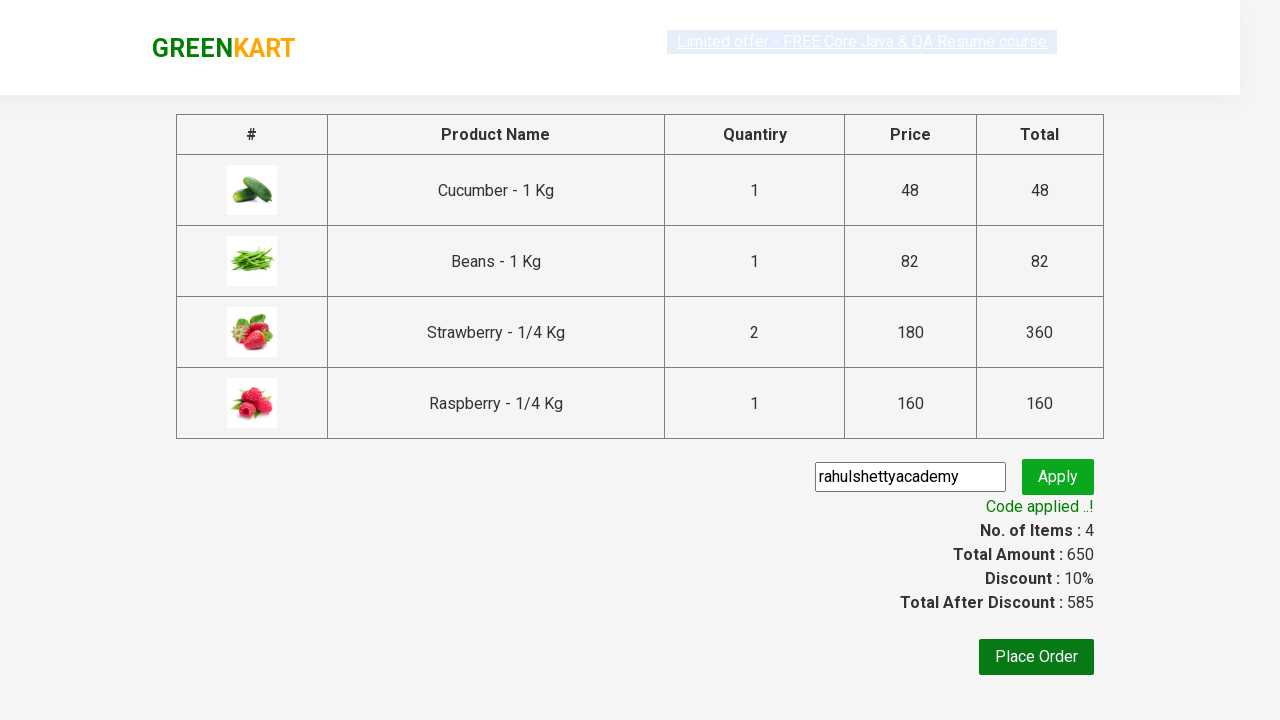

Located all price elements in cart
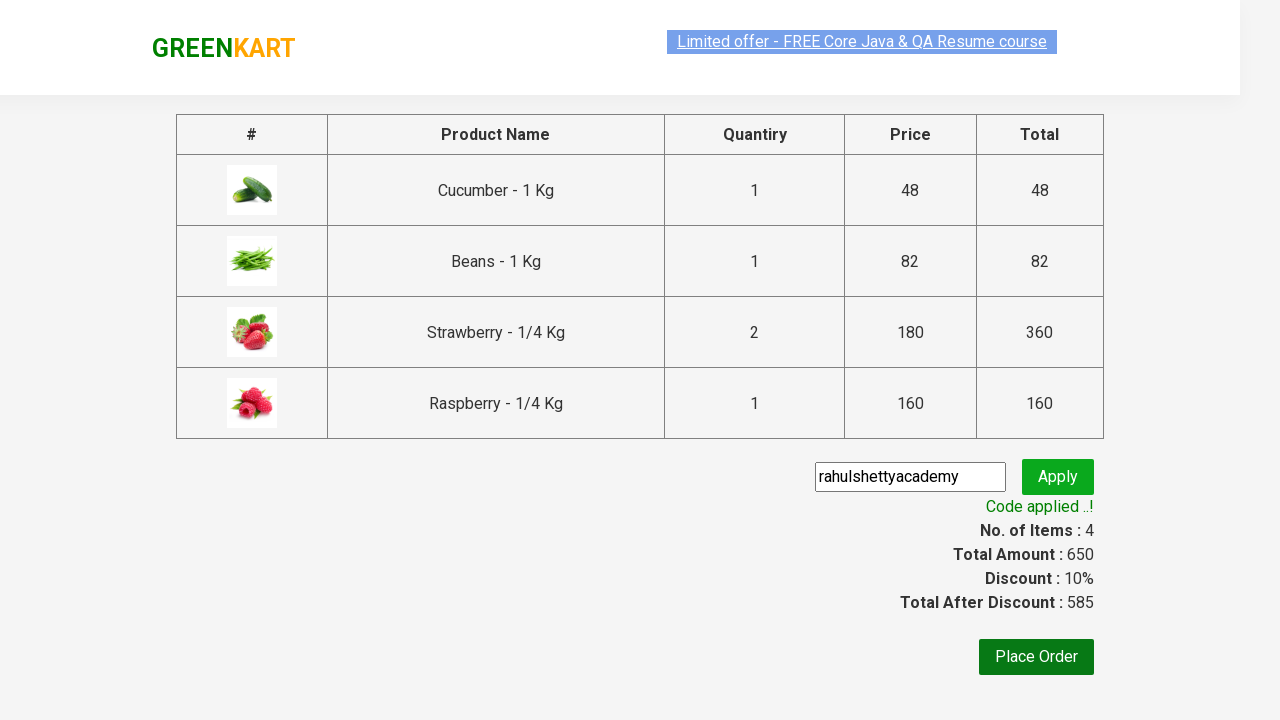

Calculated total from individual items: 650
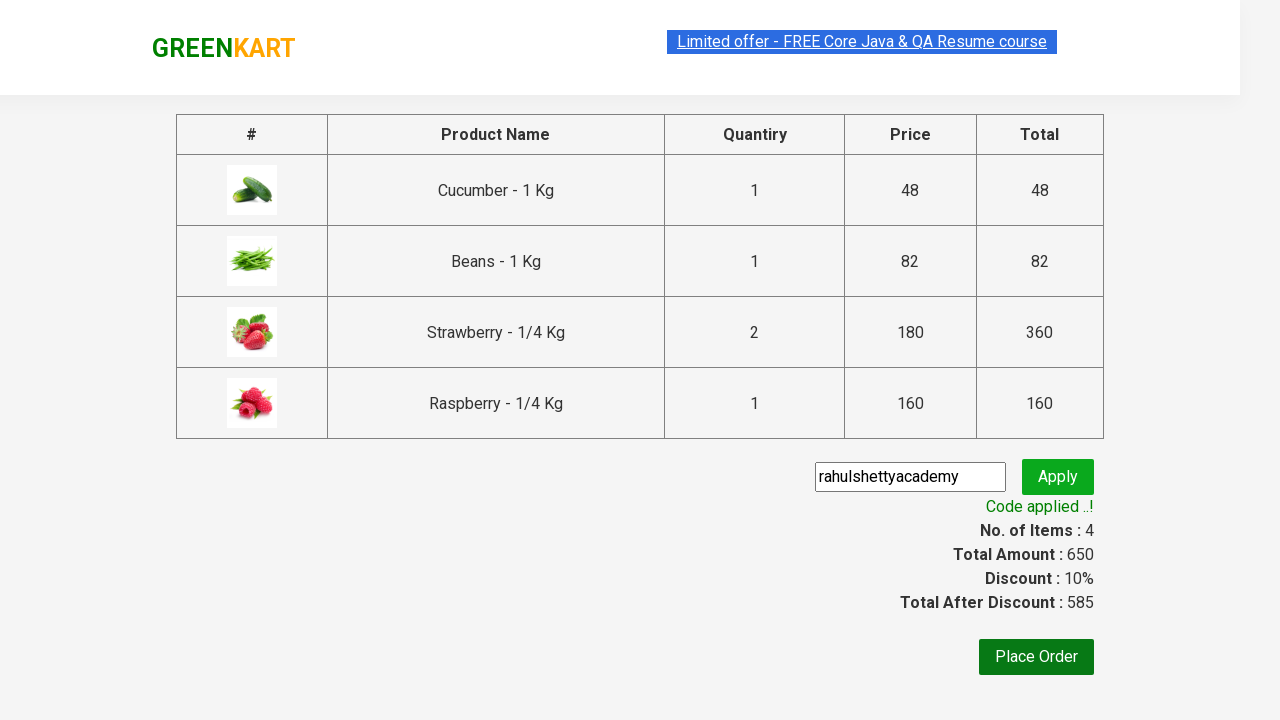

Retrieved displayed total amount: 650
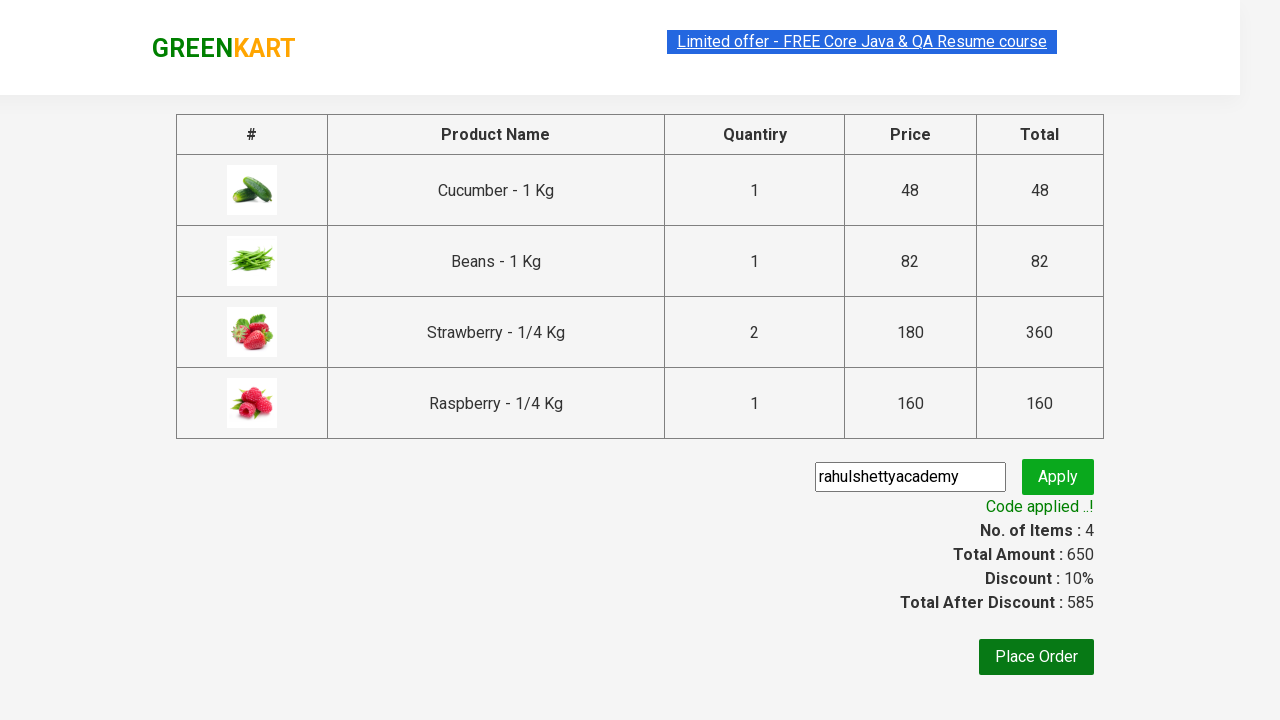

Verified that displayed total matches calculated total
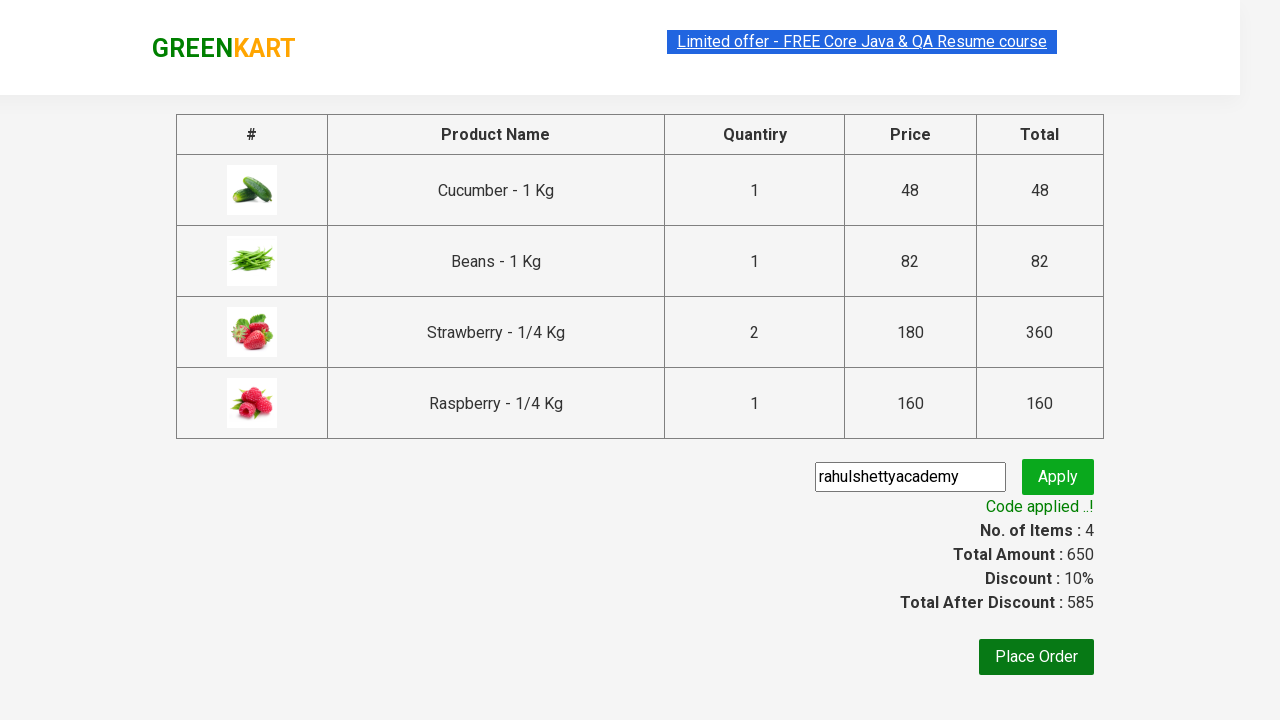

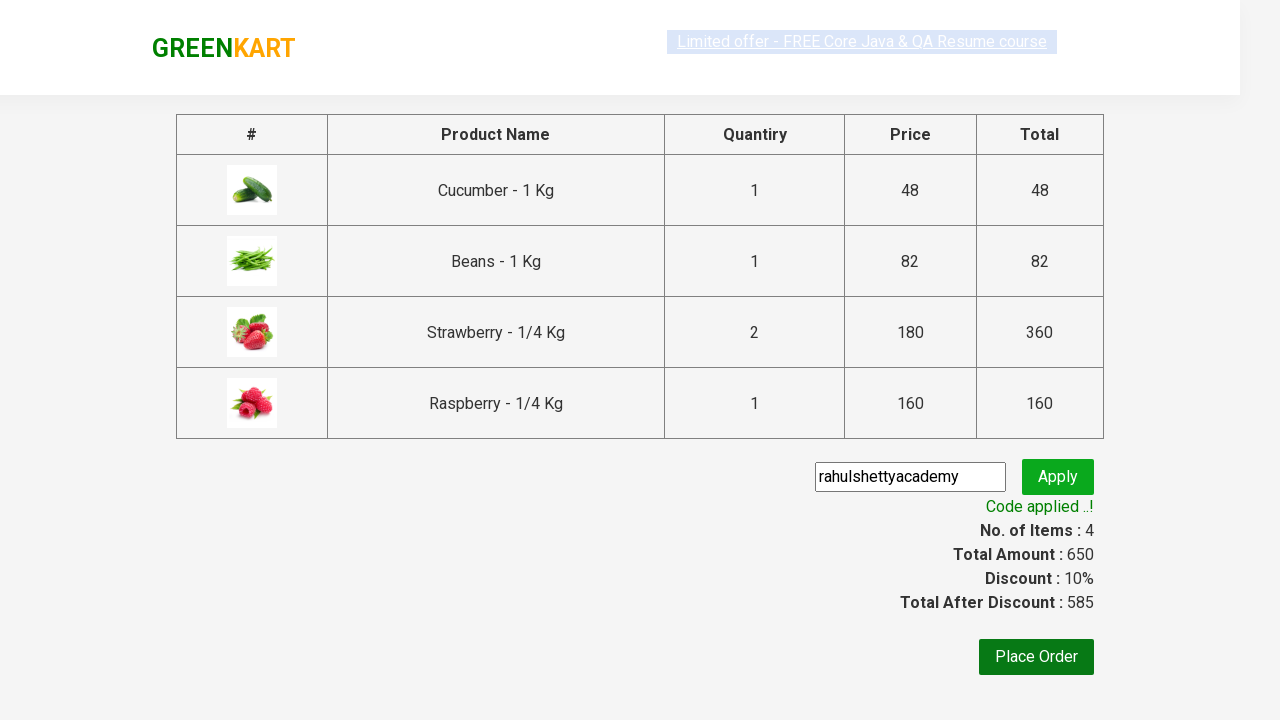